Tests Google Forms radio button functionality by verifying initial unchecked state, clicking to select, and confirming selection

Starting URL: https://docs.google.com/forms/d/e/1FAIpQLSfiypnd69zhuDkjKgqvpID9kwO29UCzeCVrGGtbNPZXQok0jA/viewform

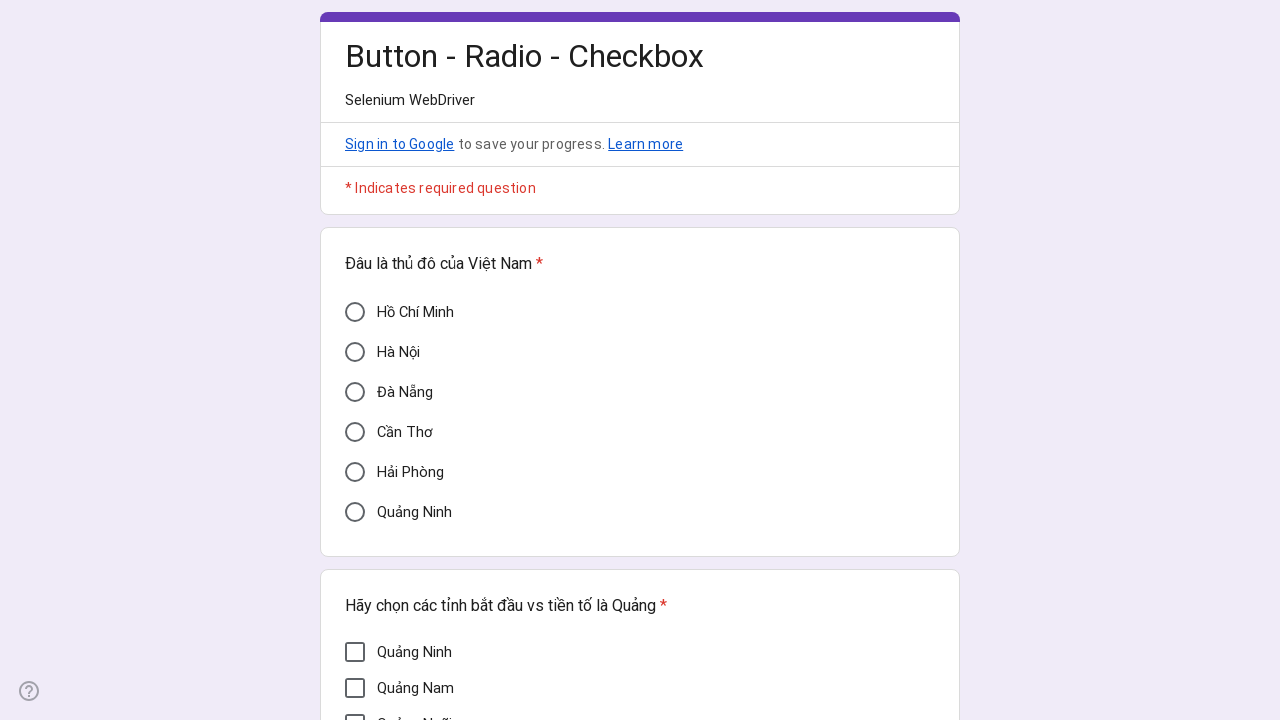

Located Cần Thơ radio button element
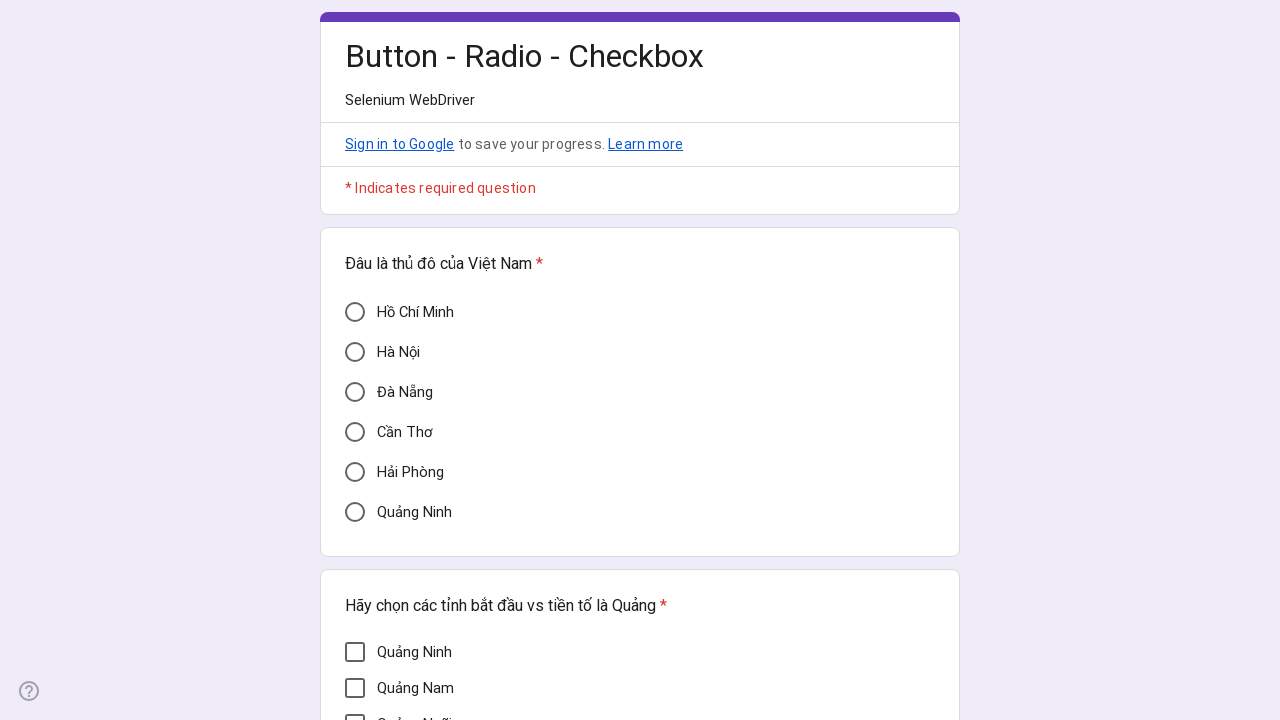

Verified Cần Thơ radio button is initially unchecked (aria-checked='false')
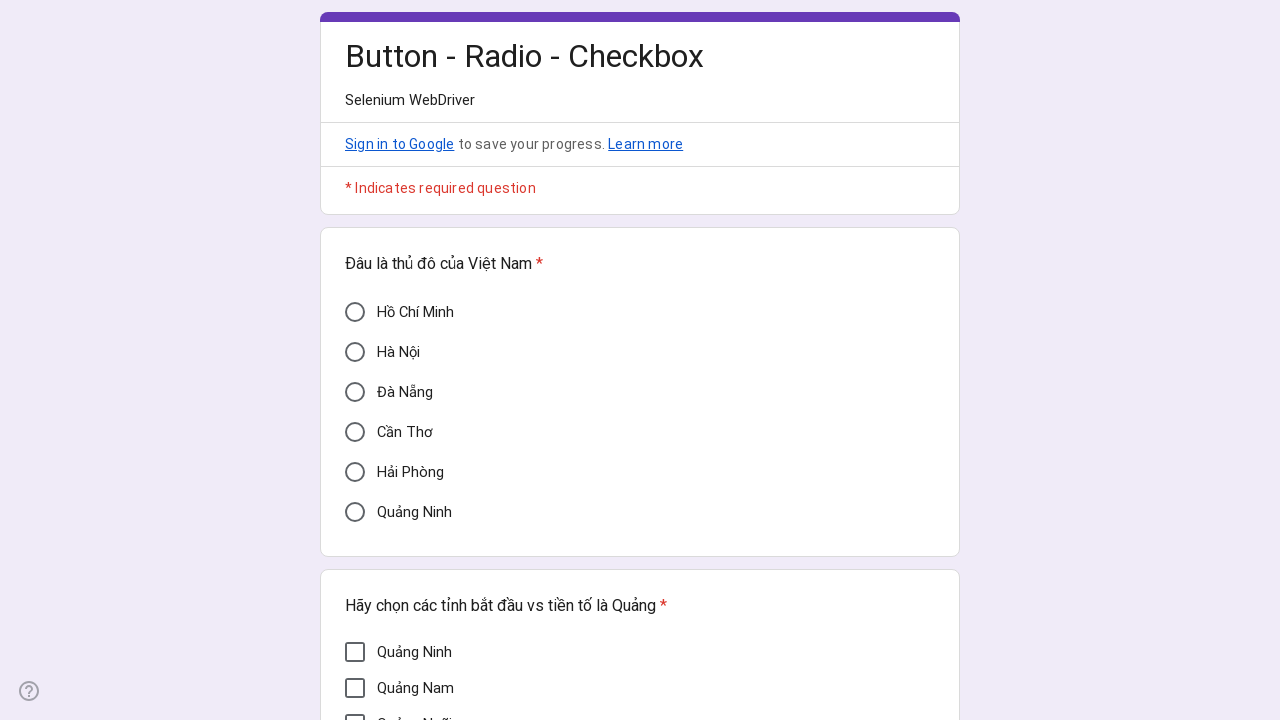

Clicked Cần Thơ radio button using JavaScript
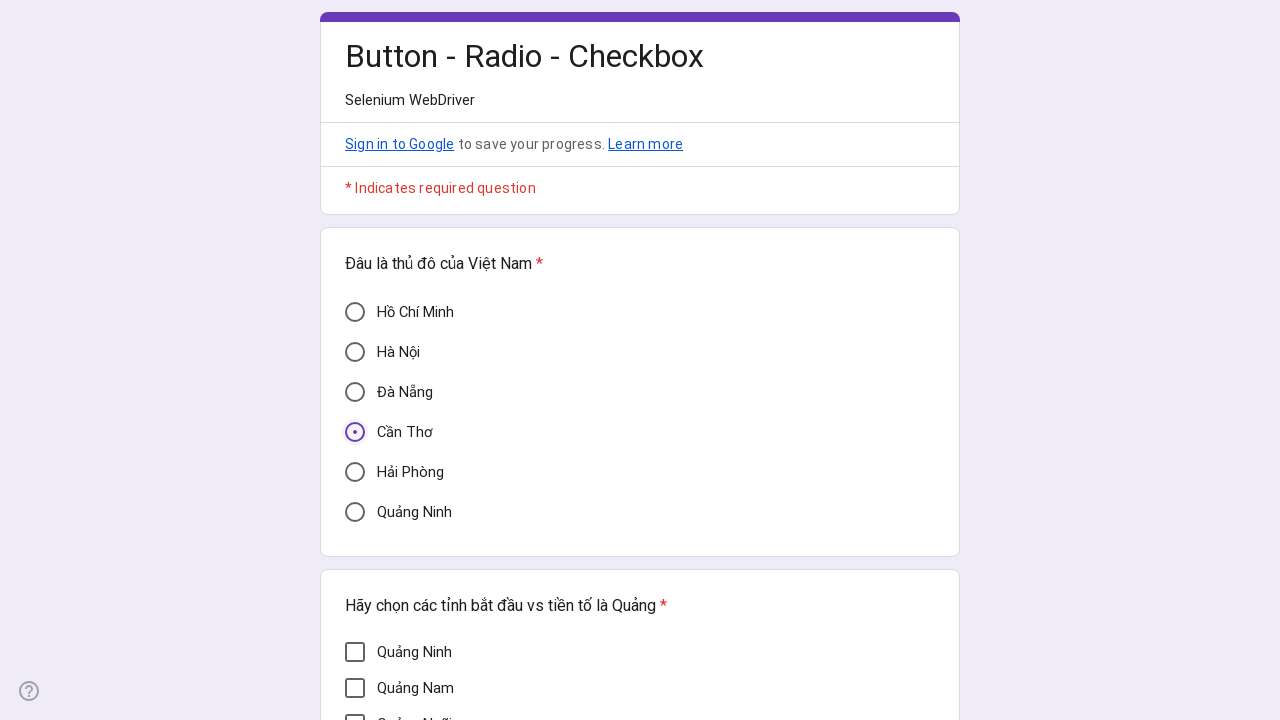

Verified Cần Thơ radio button is now selected (aria-checked='true')
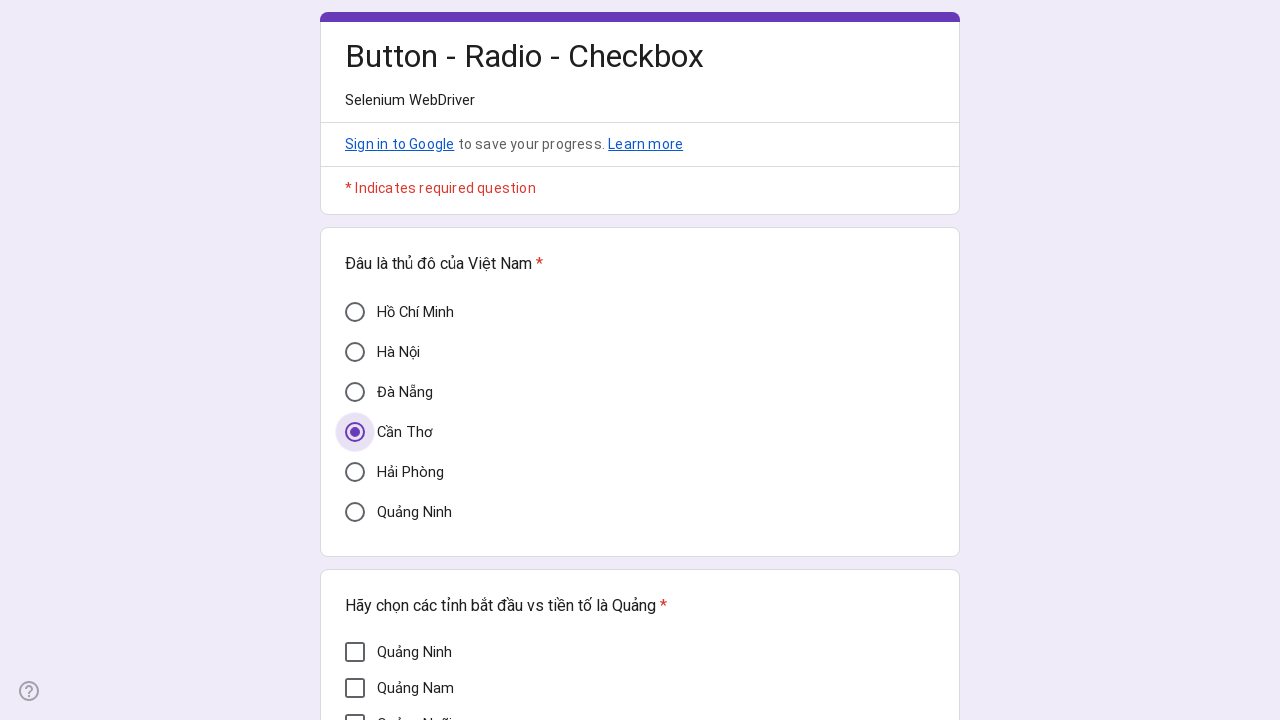

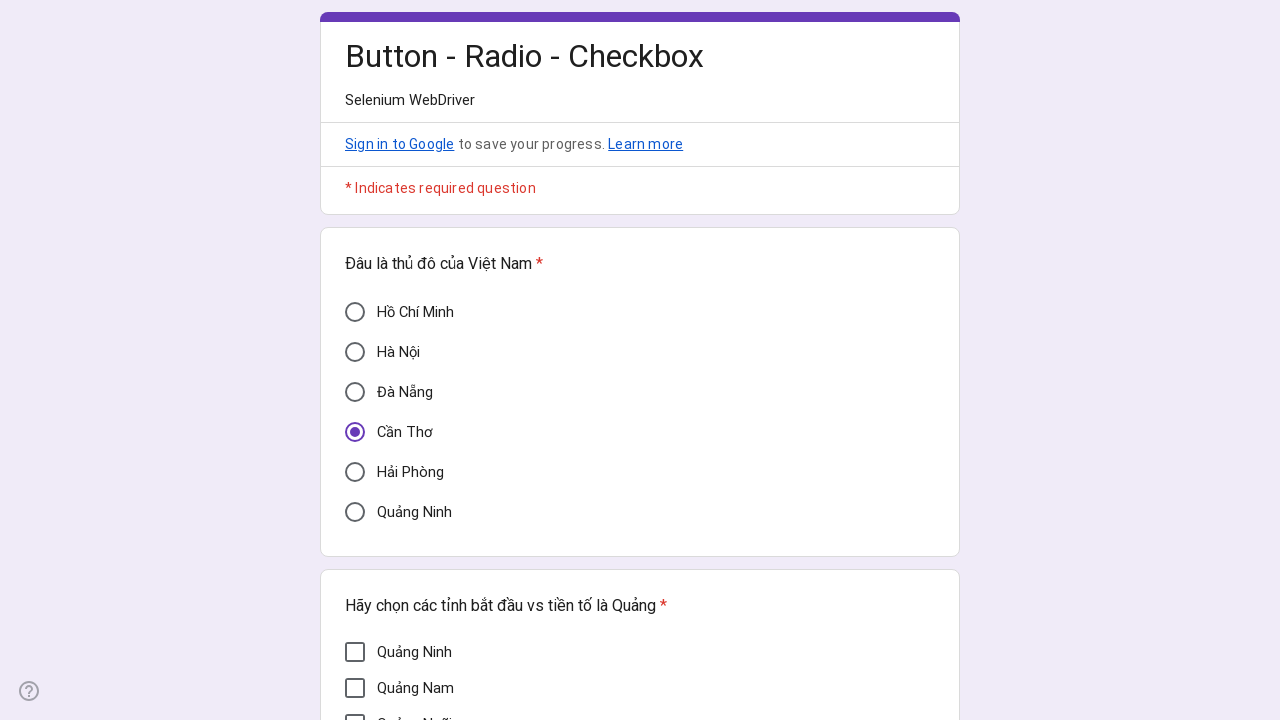